Tests select dropdown functionality by selecting the 'enabled' option from a state dropdown.

Starting URL: https://www.qa-practice.com/elements/button/disabled

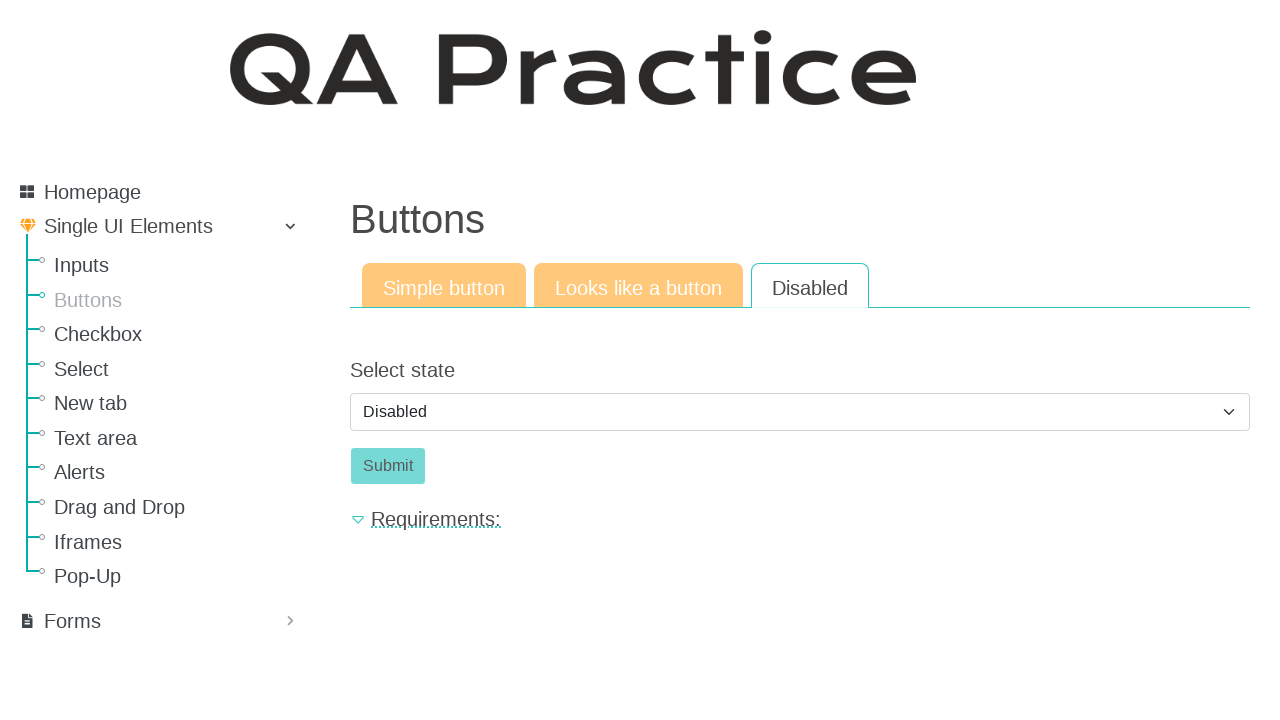

Navigated to the button disabled elements page
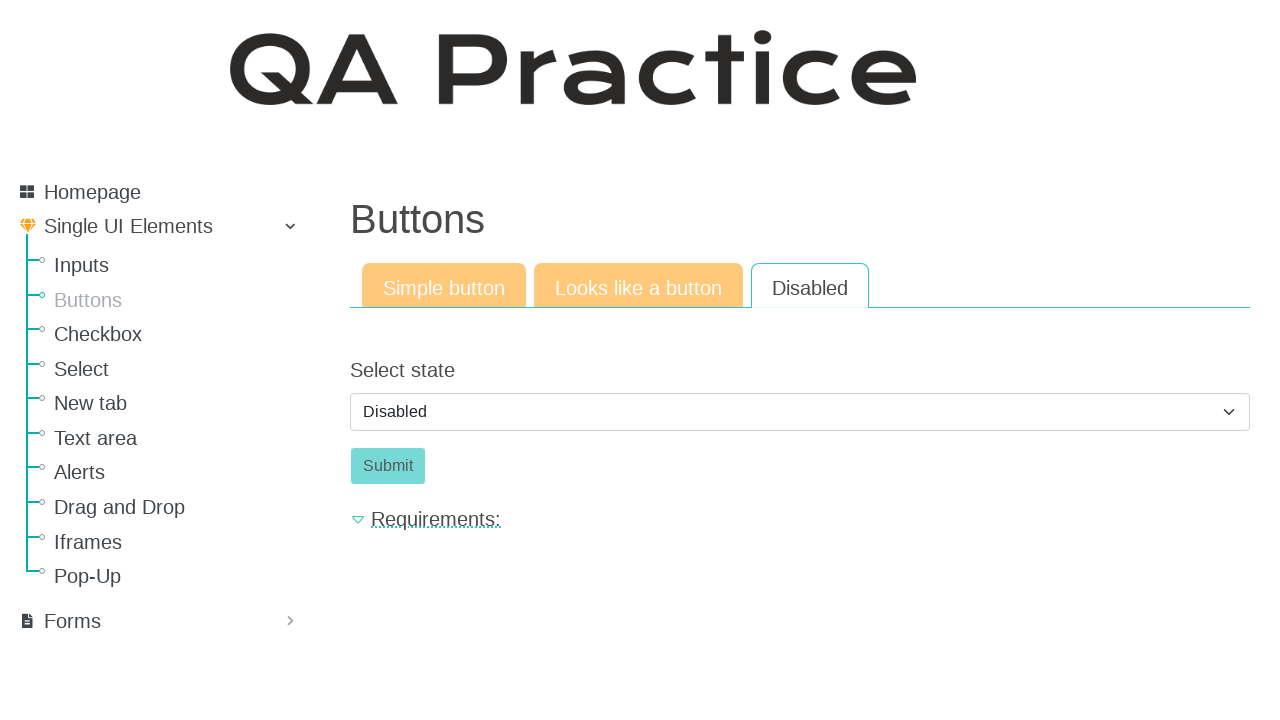

Selected 'enabled' option from the state dropdown on #id_select_state
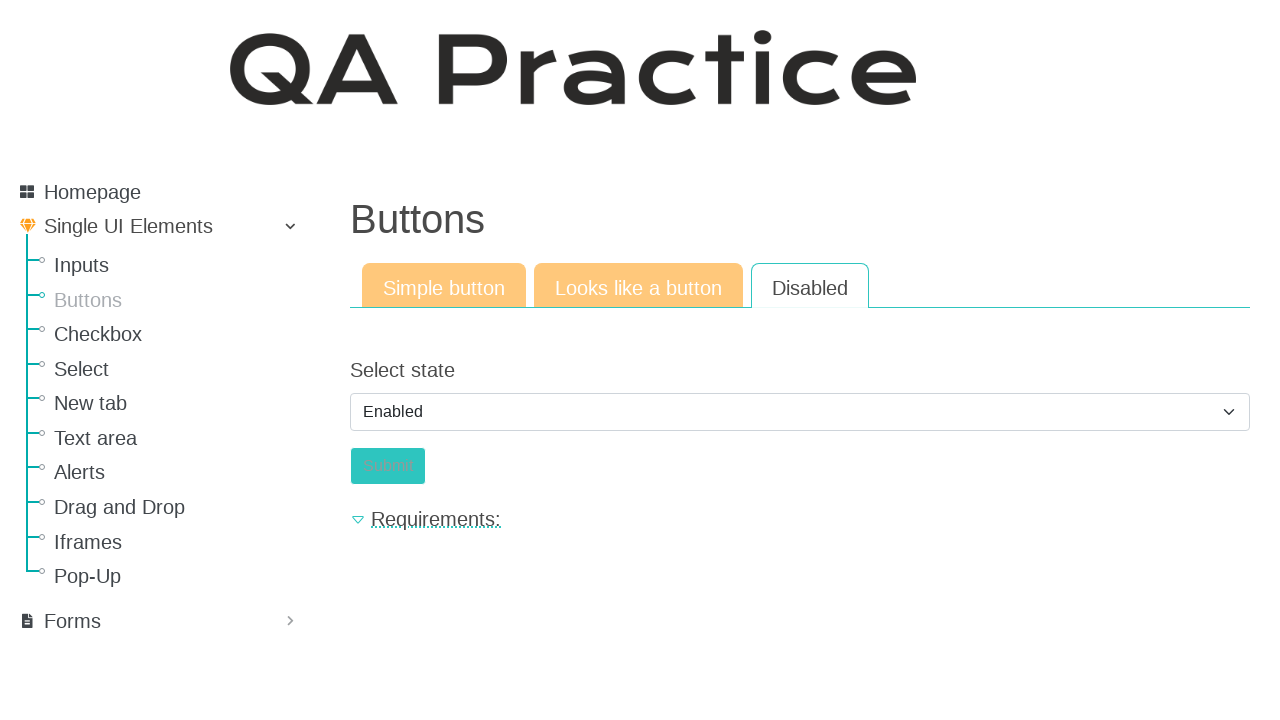

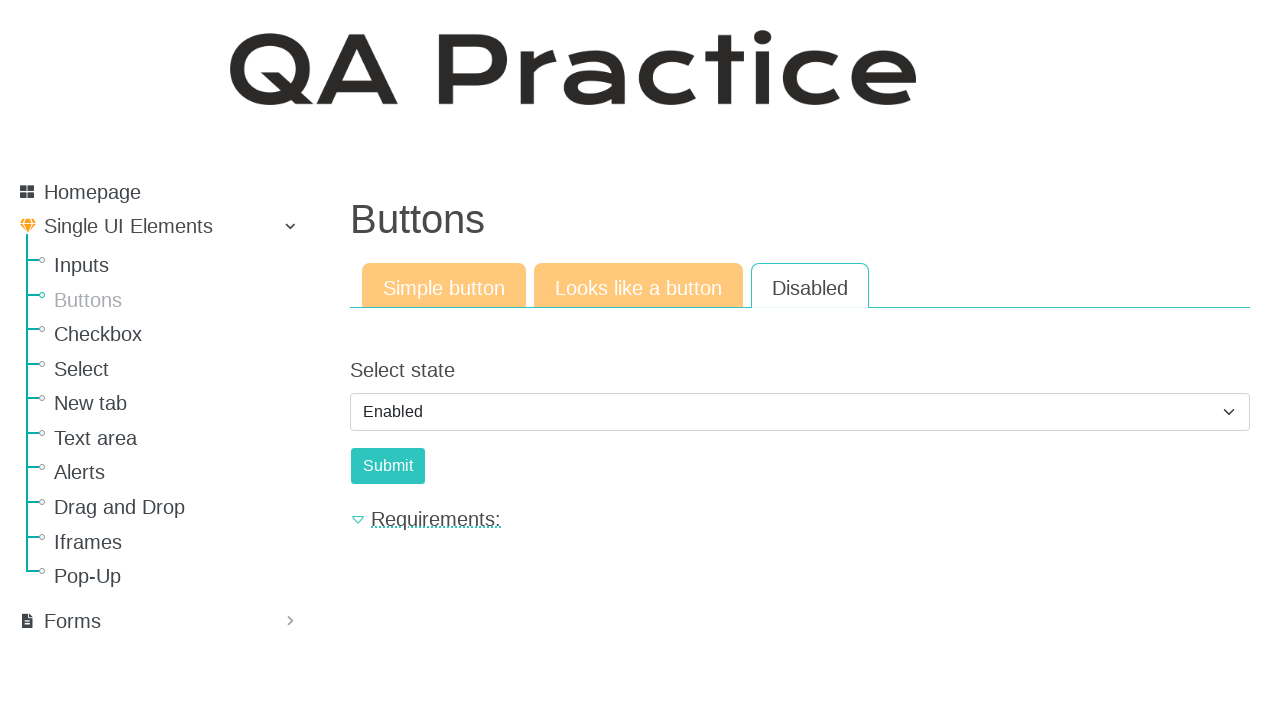